Tests interaction with a static web table by scrolling to the table section and verifying the table structure including rows, columns, and headings are present.

Starting URL: https://testautomationpractice.blogspot.com/

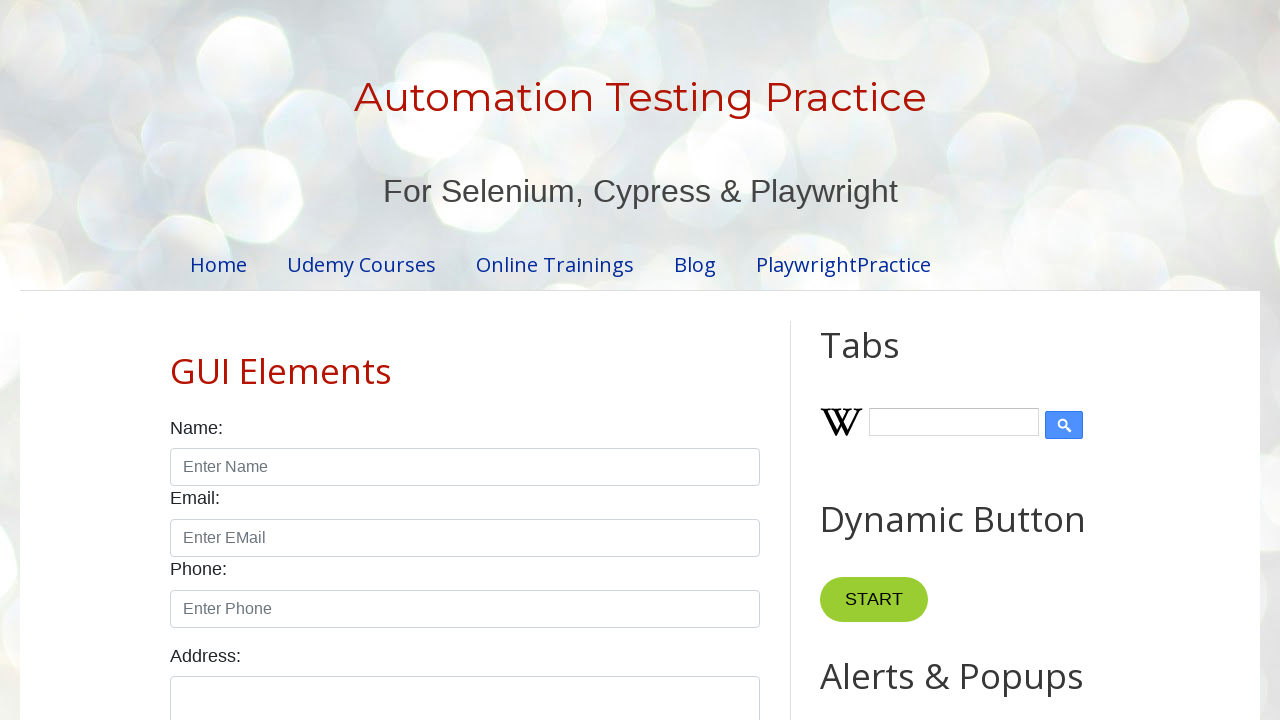

Scrolled to Static Web Table heading
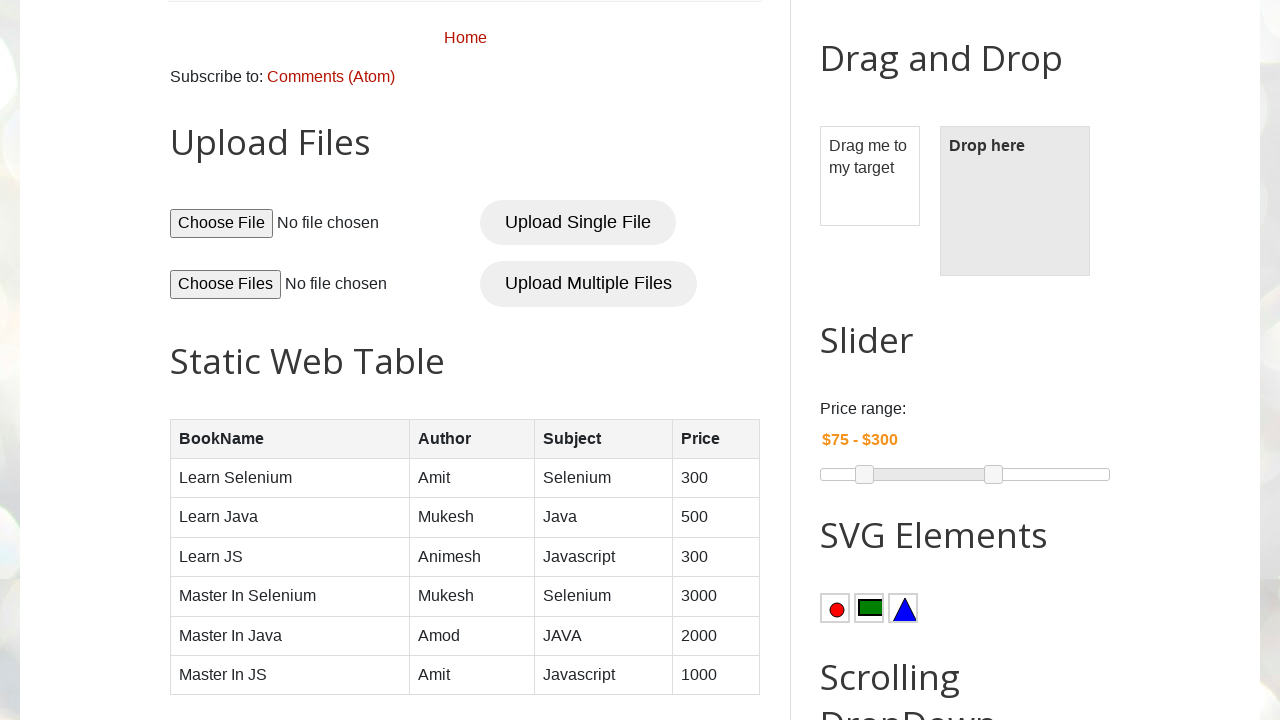

Table with name 'BookTable' is visible
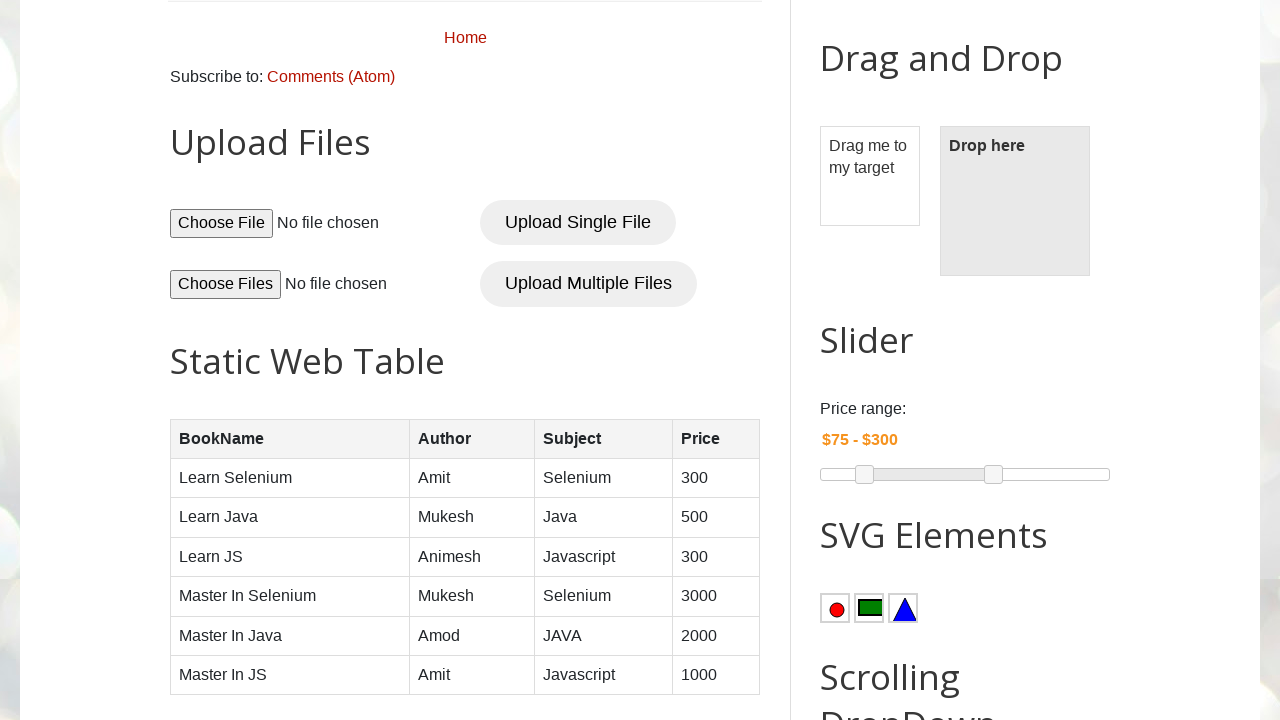

Verified table rows are present in tbody
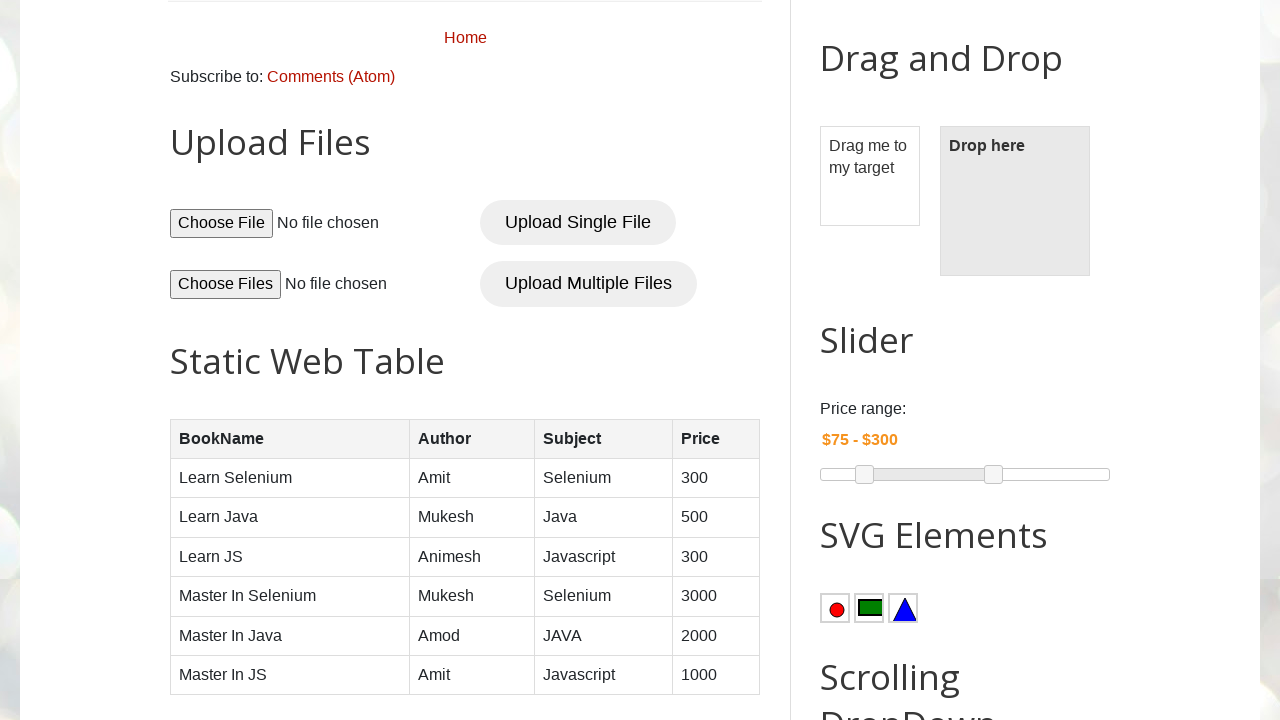

Verified table columns in row 3
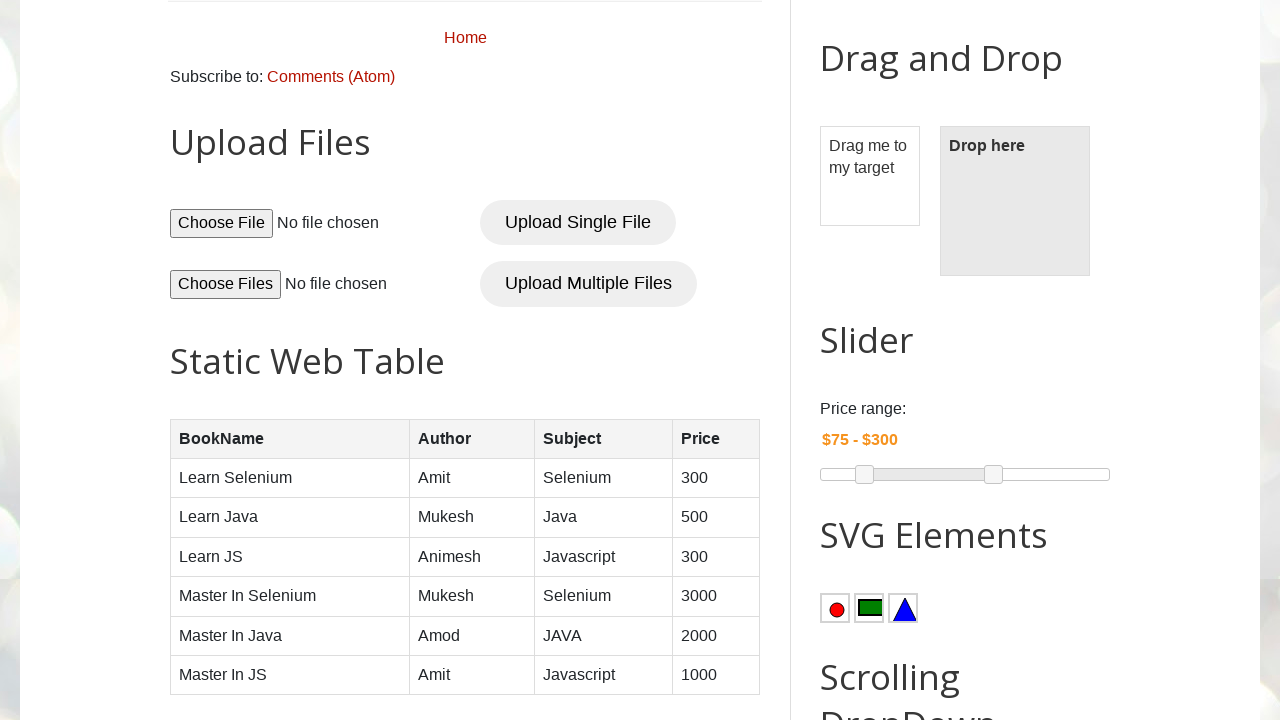

Verified table headings are present
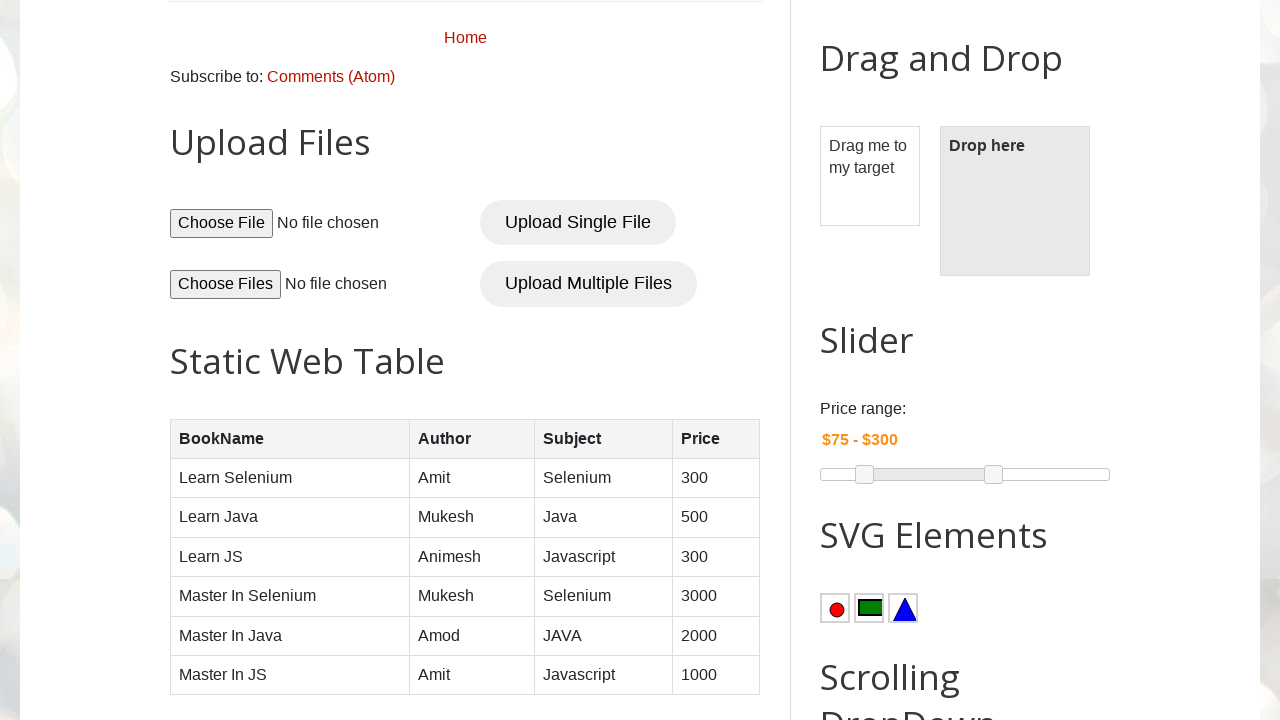

Verified row 5 is accessible in the table
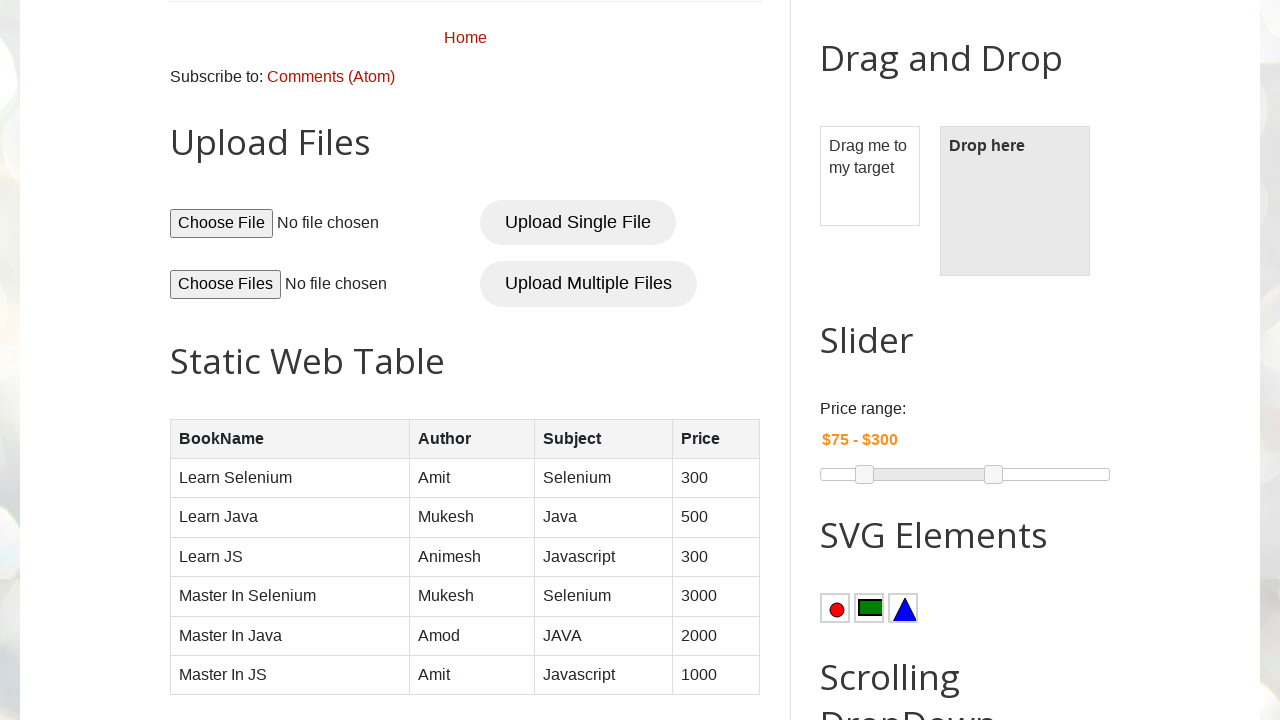

Verified column 2 is accessible in the table
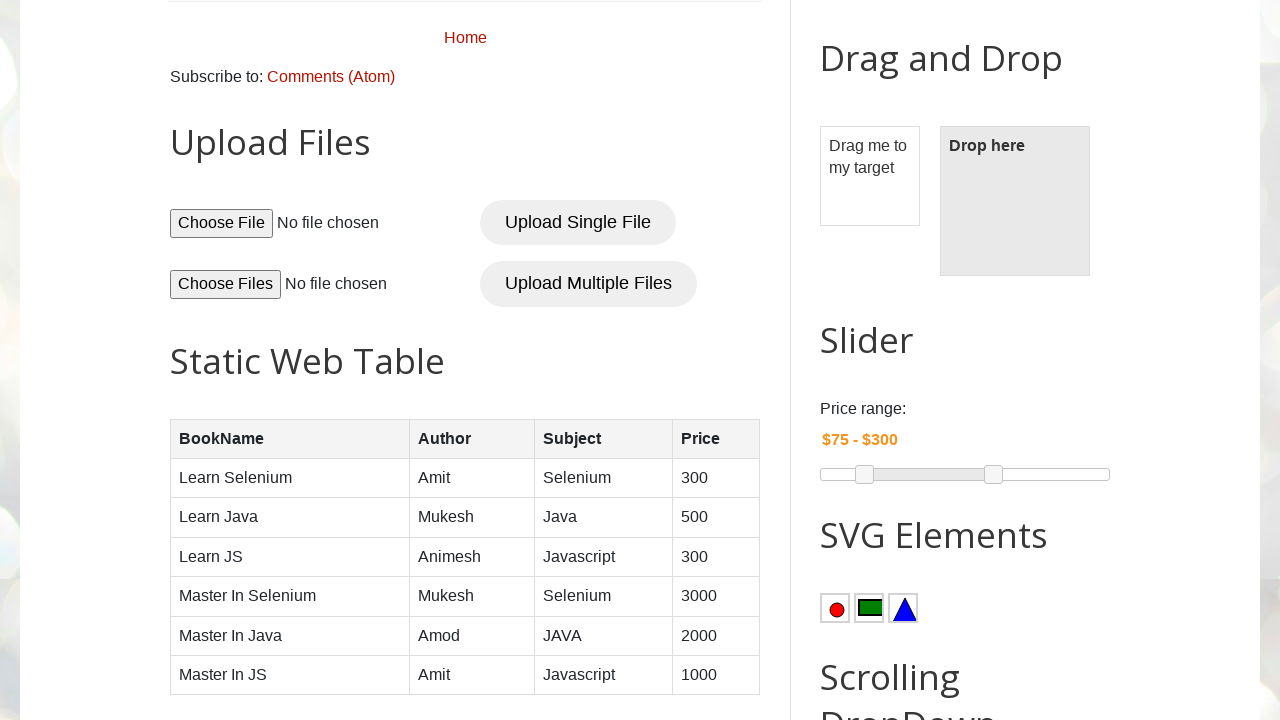

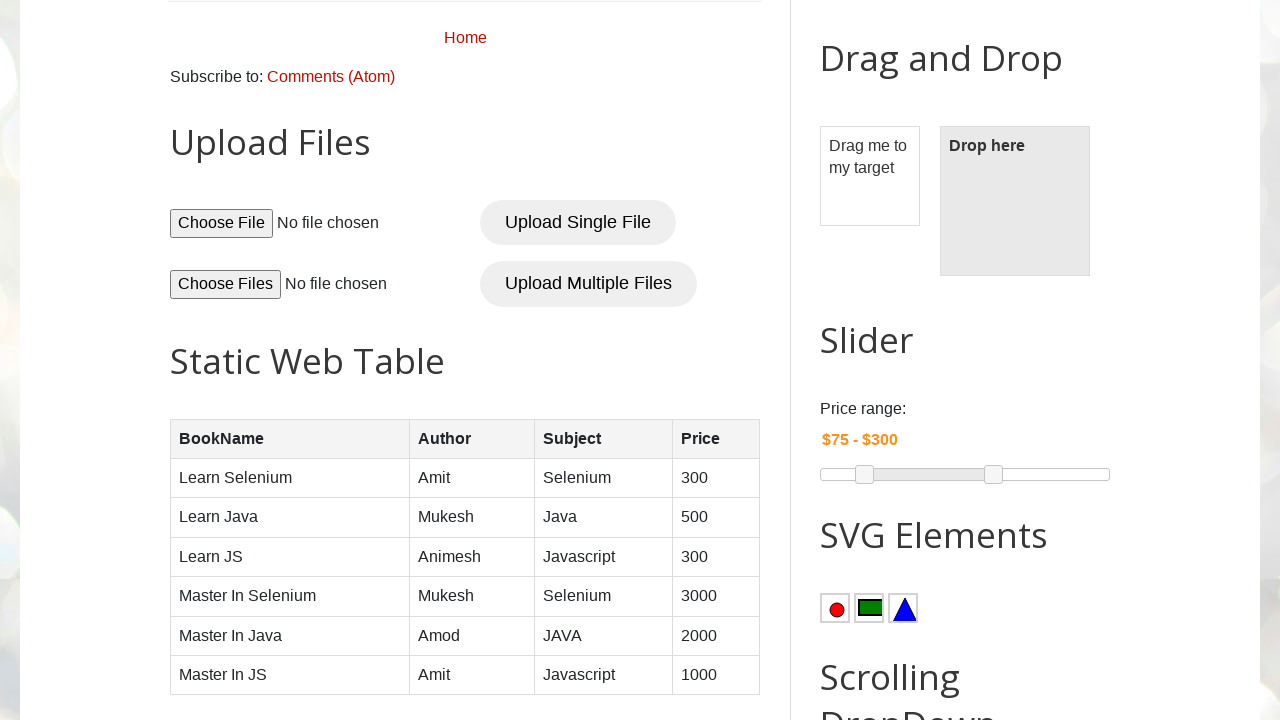